Tests footer GitHub button opens GitHub profile in a new tab

Starting URL: https://mrjohn5on.github.io

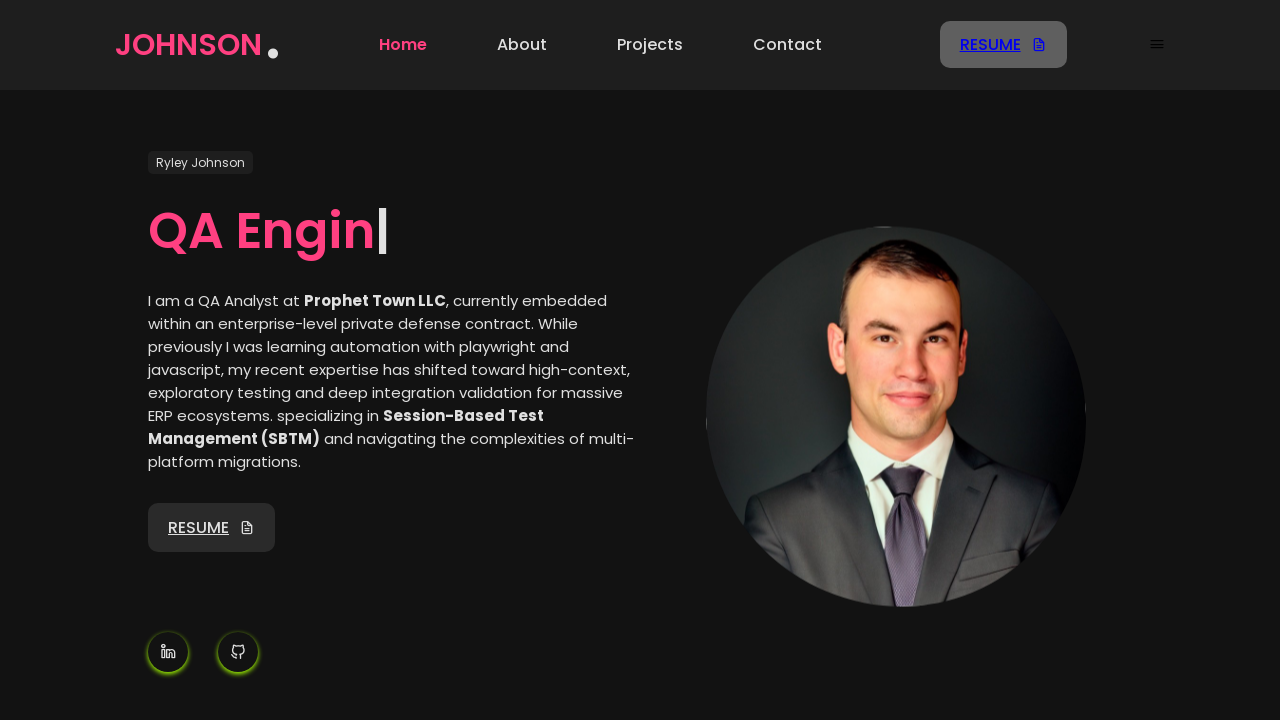

Clicked footer GitHub button to open GitHub profile in new tab at (675, 558) on footer a[href*='github']
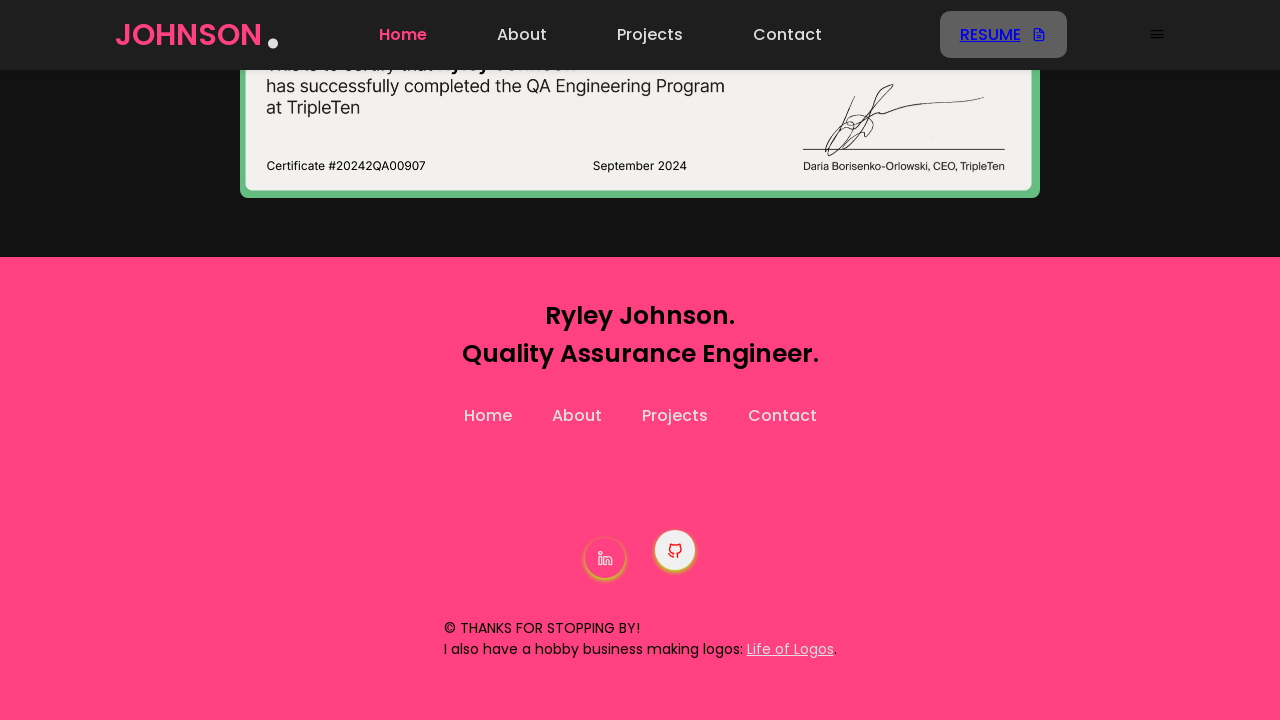

New page object acquired from context
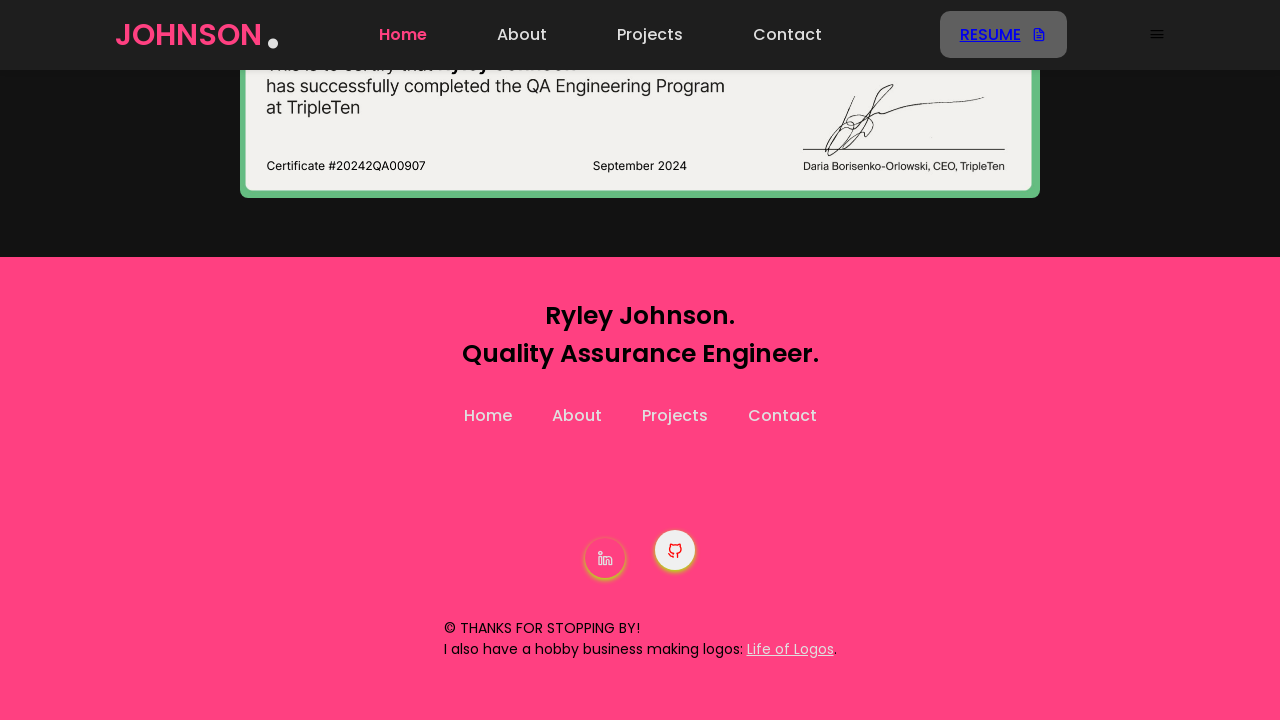

GitHub profile page finished loading
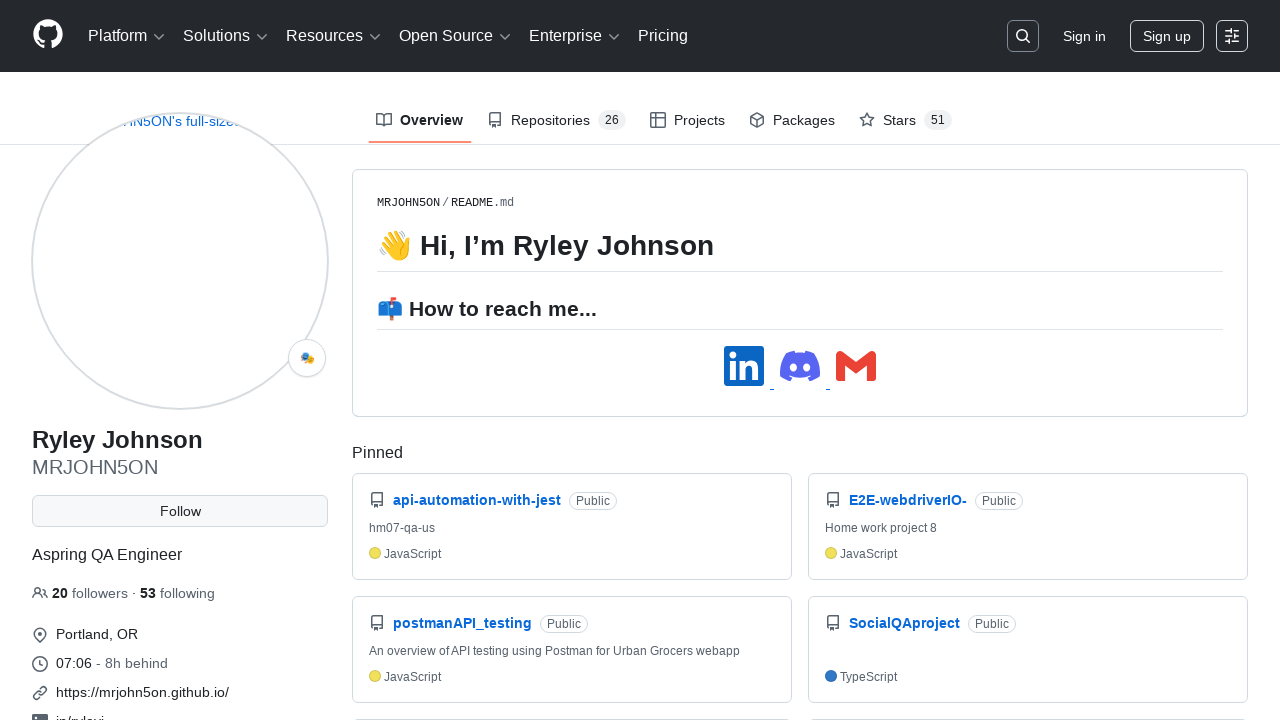

Verified that new page URL is GitHub profile (https://github.com/MRJOHN5ON)
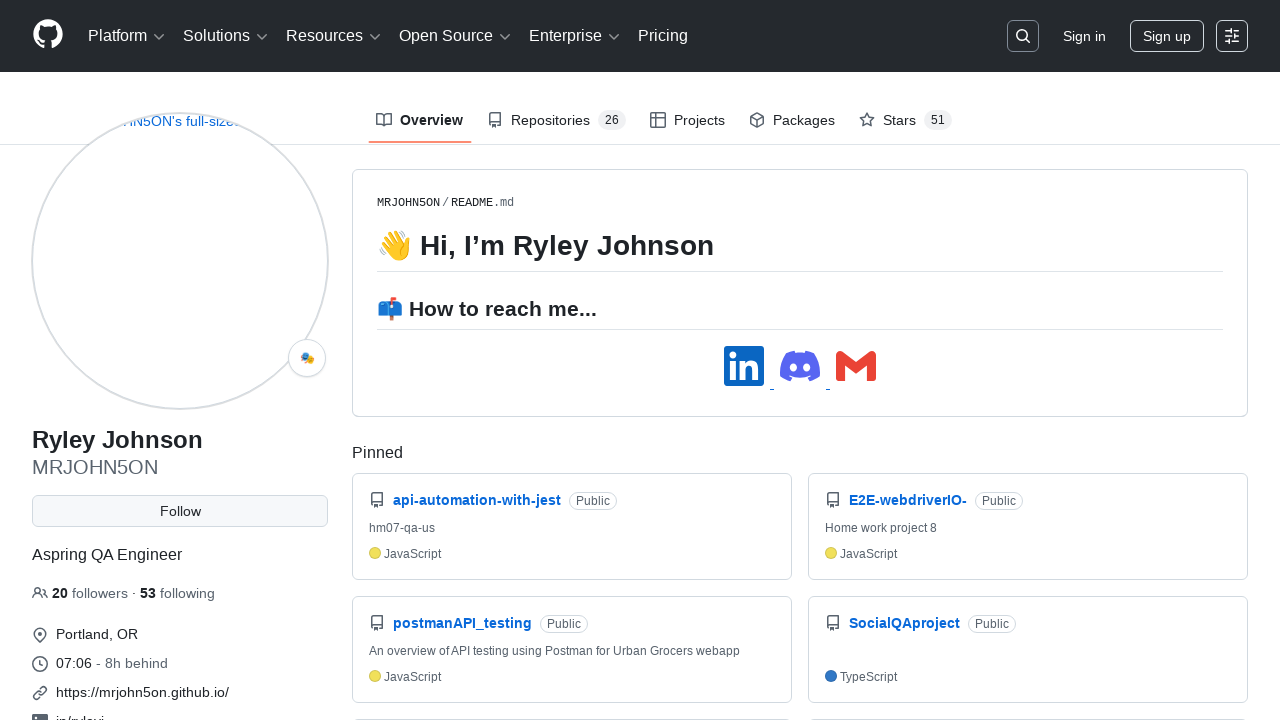

Closed GitHub profile page
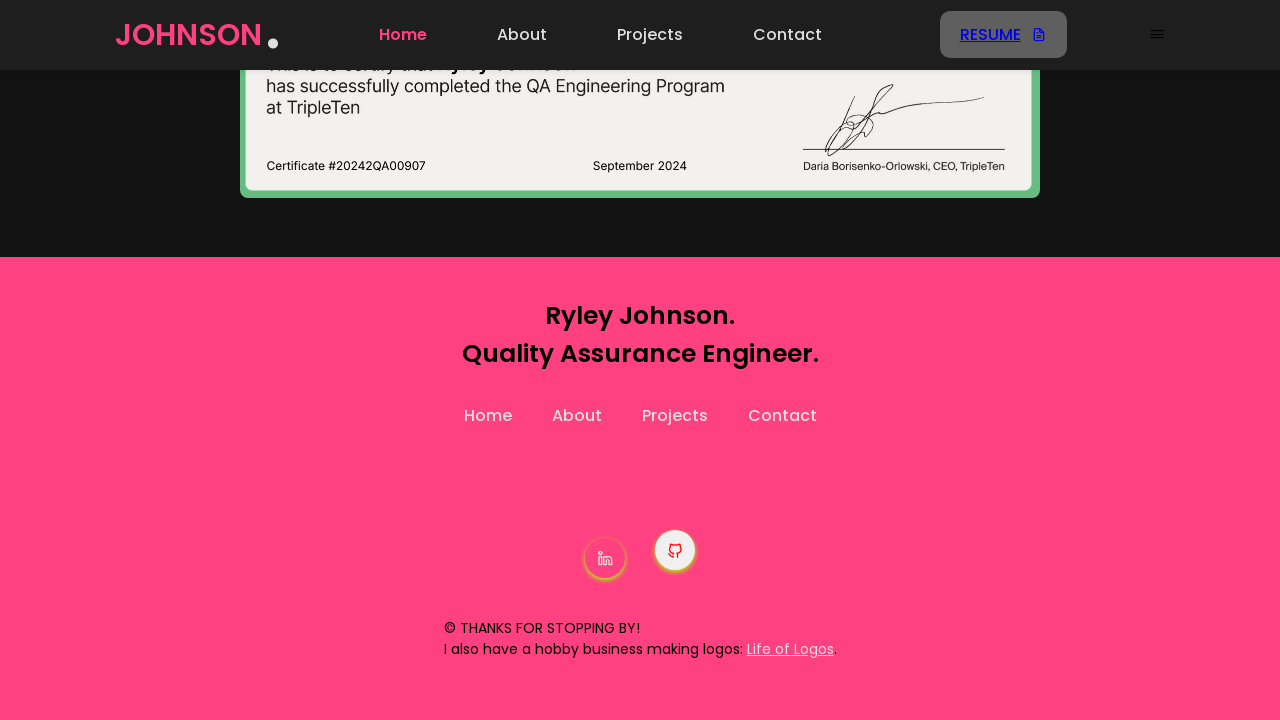

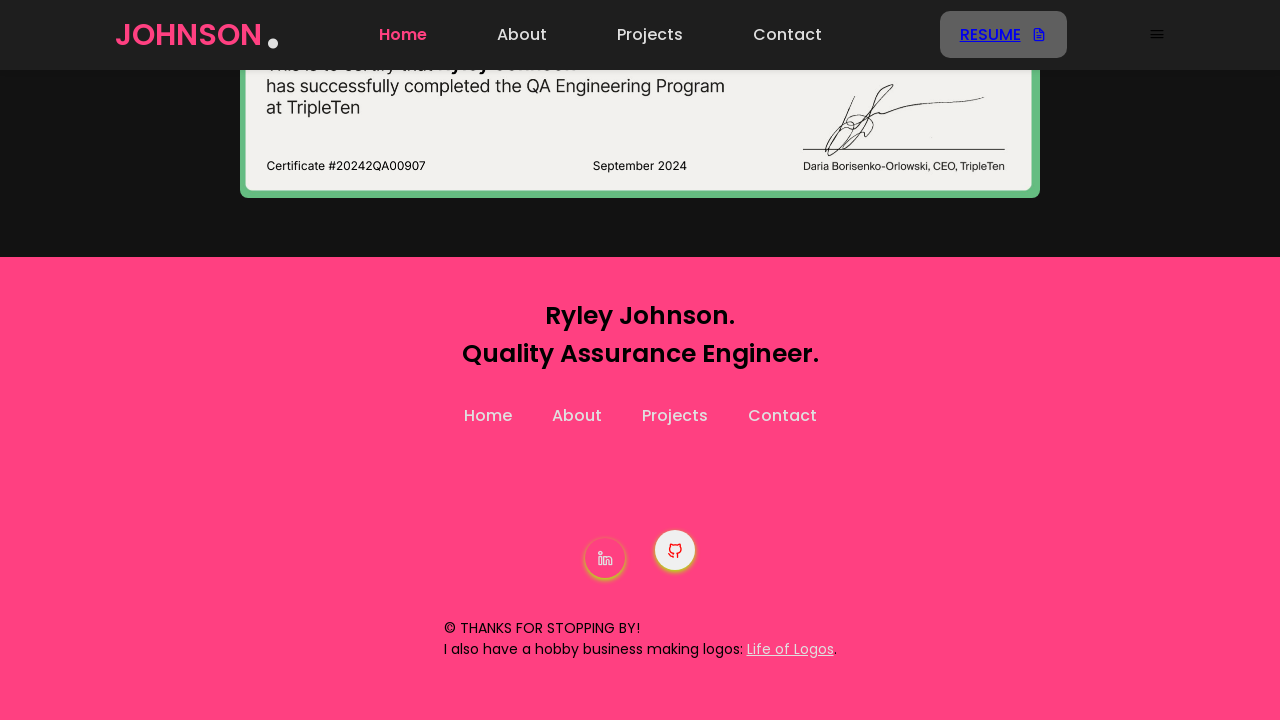